Navigates to a GitHub user's repositories tab and verifies the repository list is displayed

Starting URL: https://github.com/BillBensing?tab=repositories

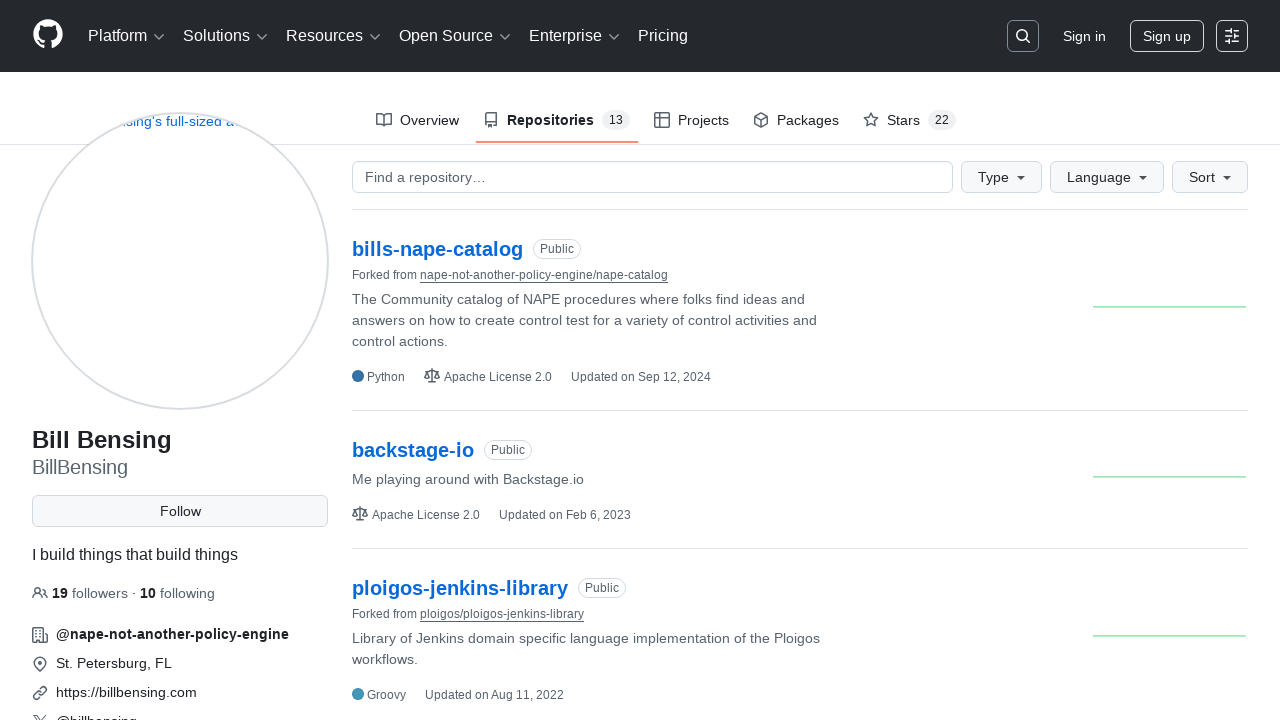

Navigated to BillBensing's repositories tab on GitHub
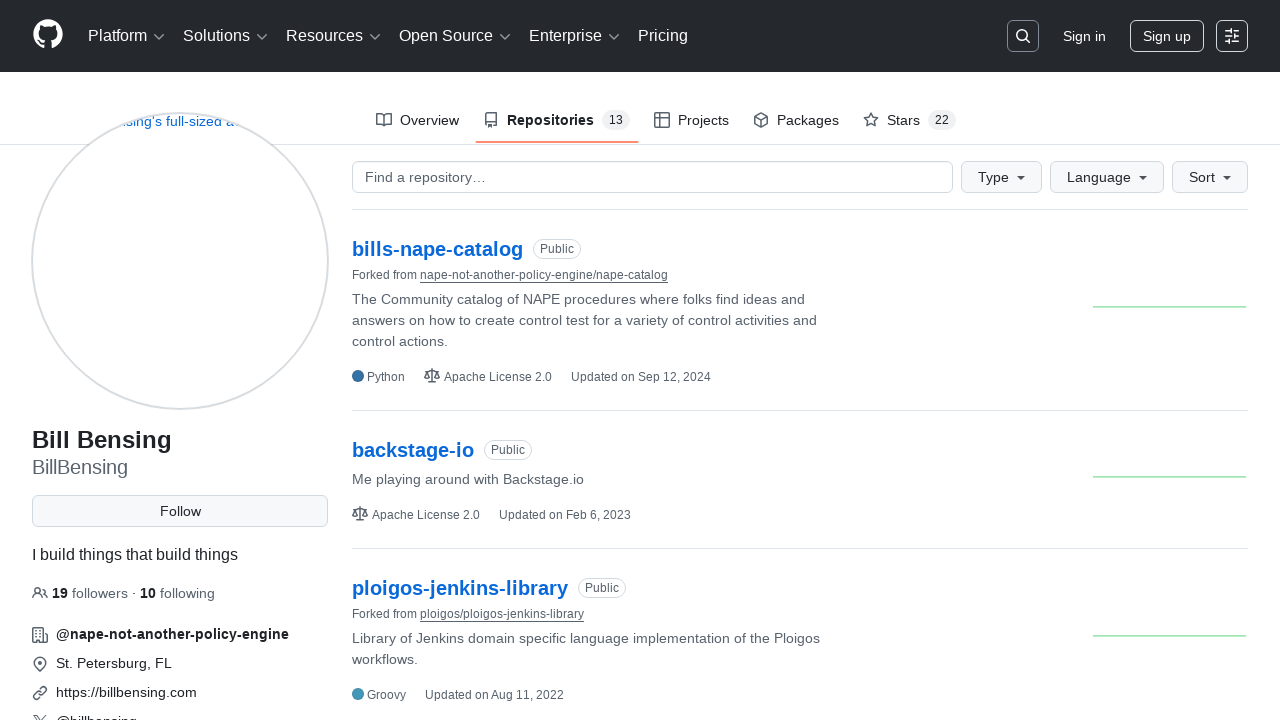

Repository list loaded successfully
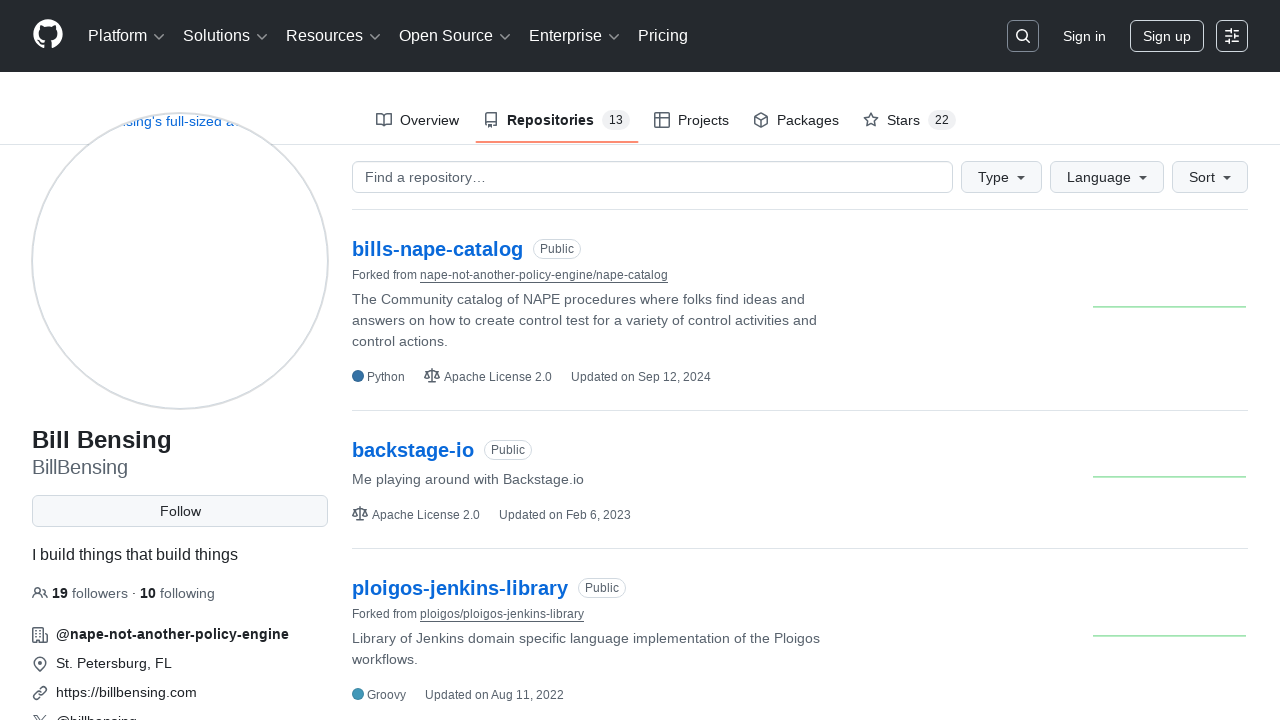

Retrieved all repository list items from the page
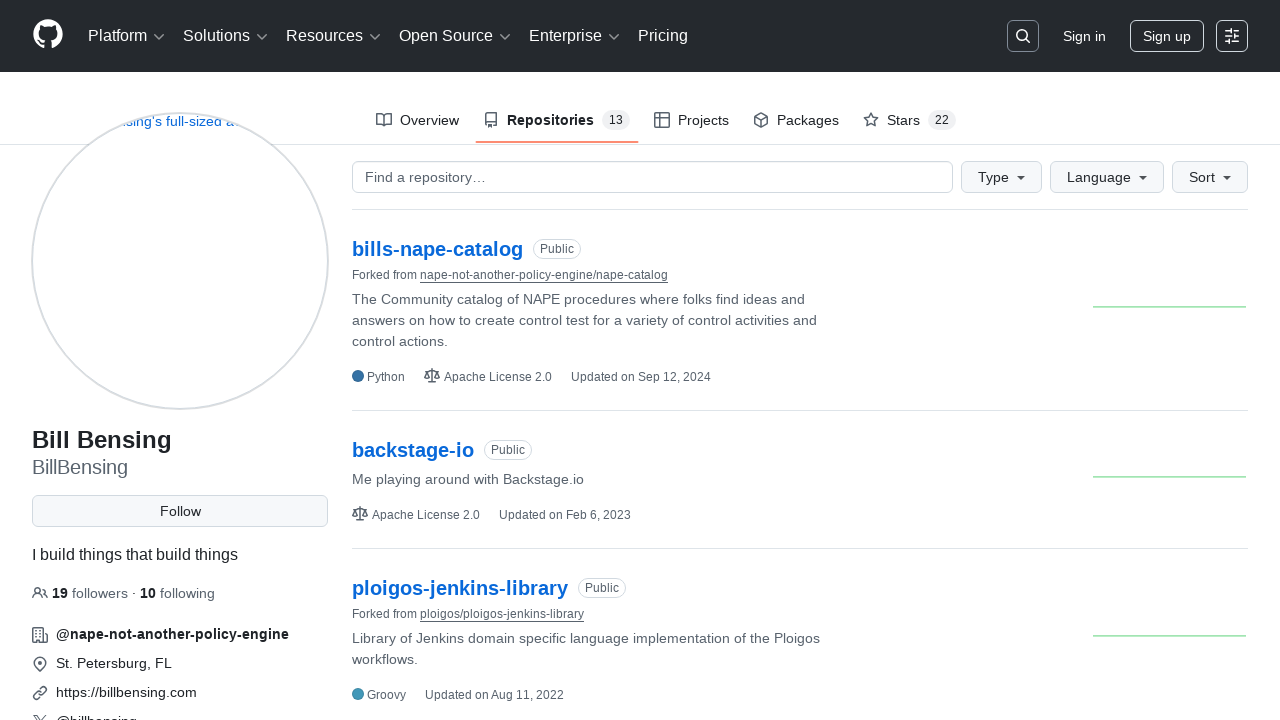

Verified repository list is displayed with 13 repositories
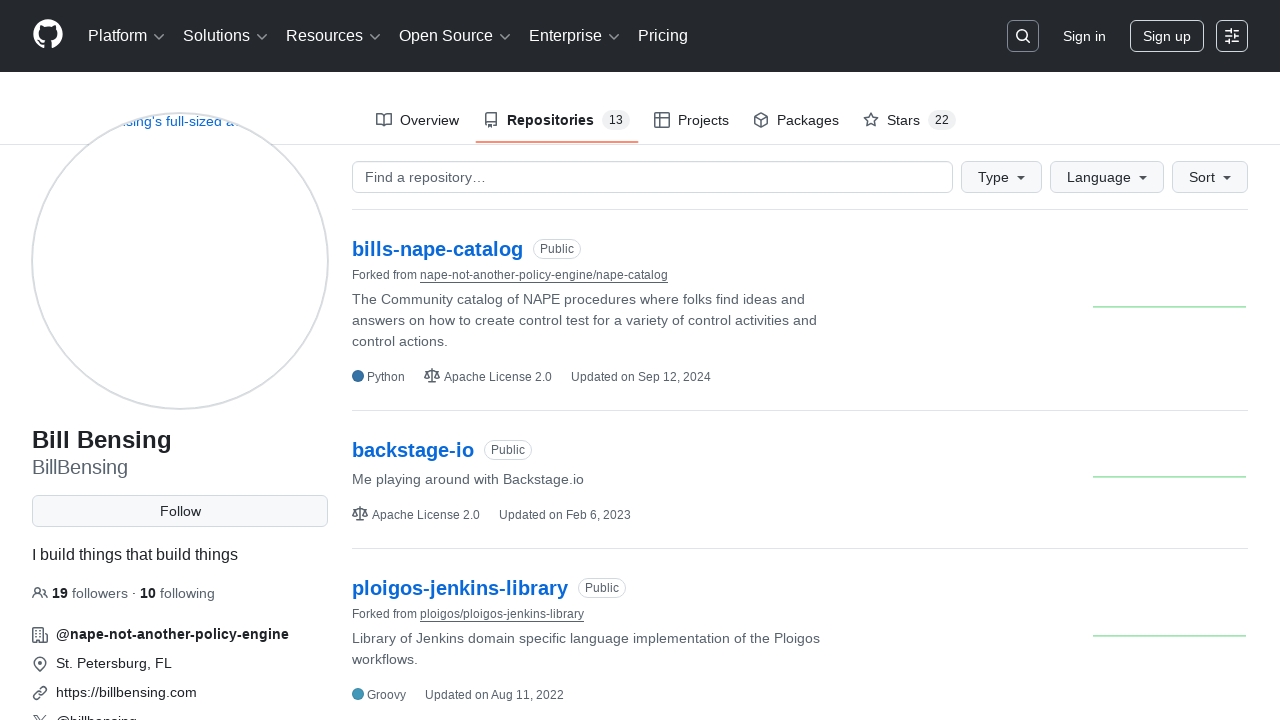

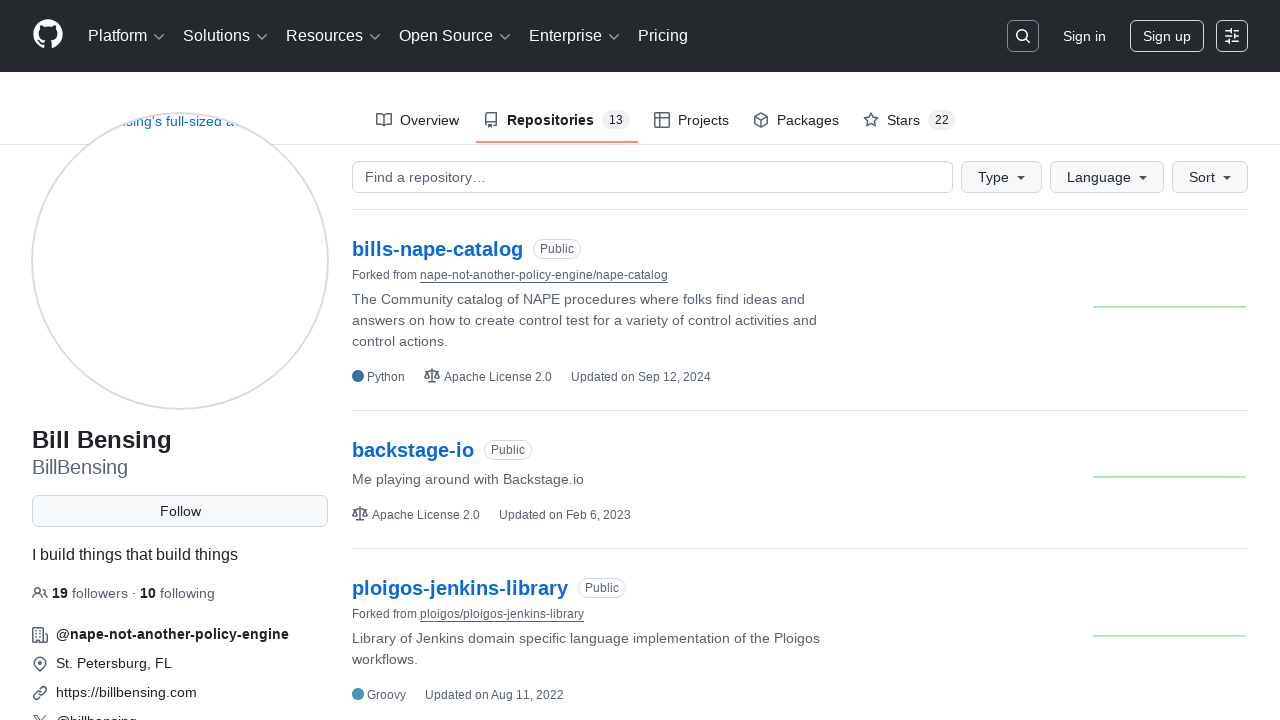